Tests the text box form by clicking on Text Box menu item, filling in a username, and submitting the form

Starting URL: https://demoqa.com/elements

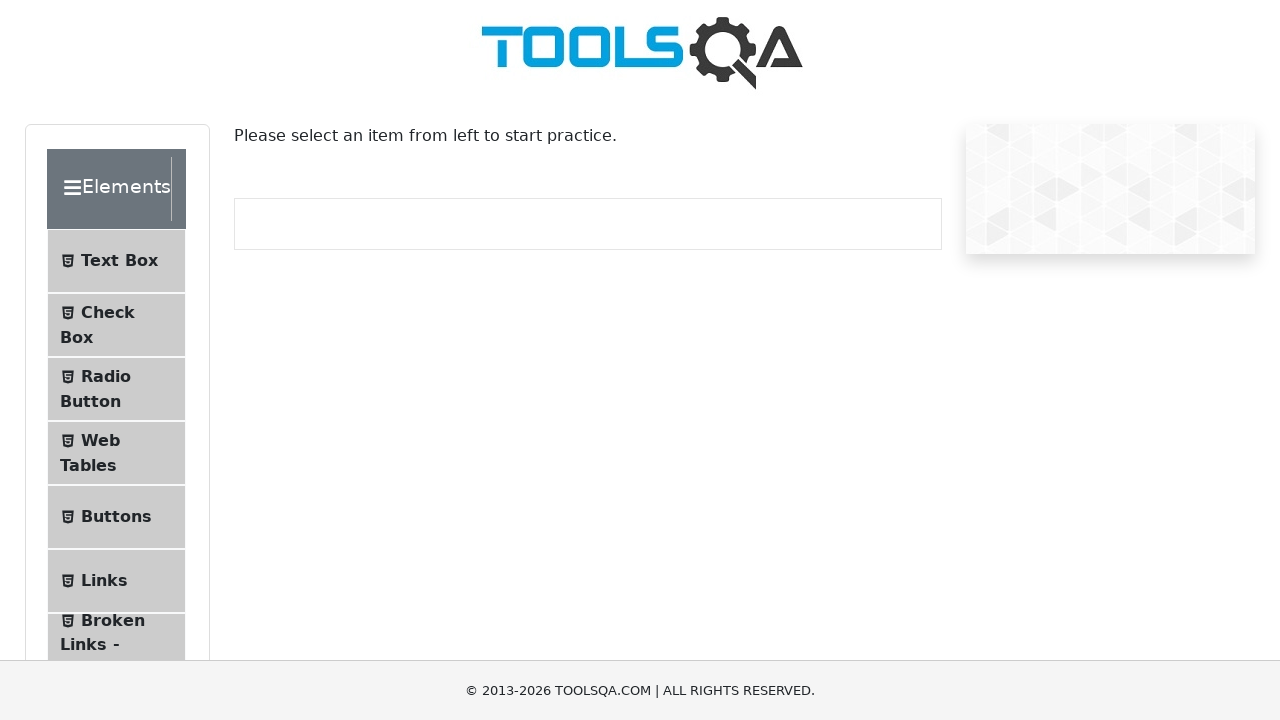

Clicked on Text Box menu item at (119, 261) on xpath=//span[contains(text(),'Text Box')]
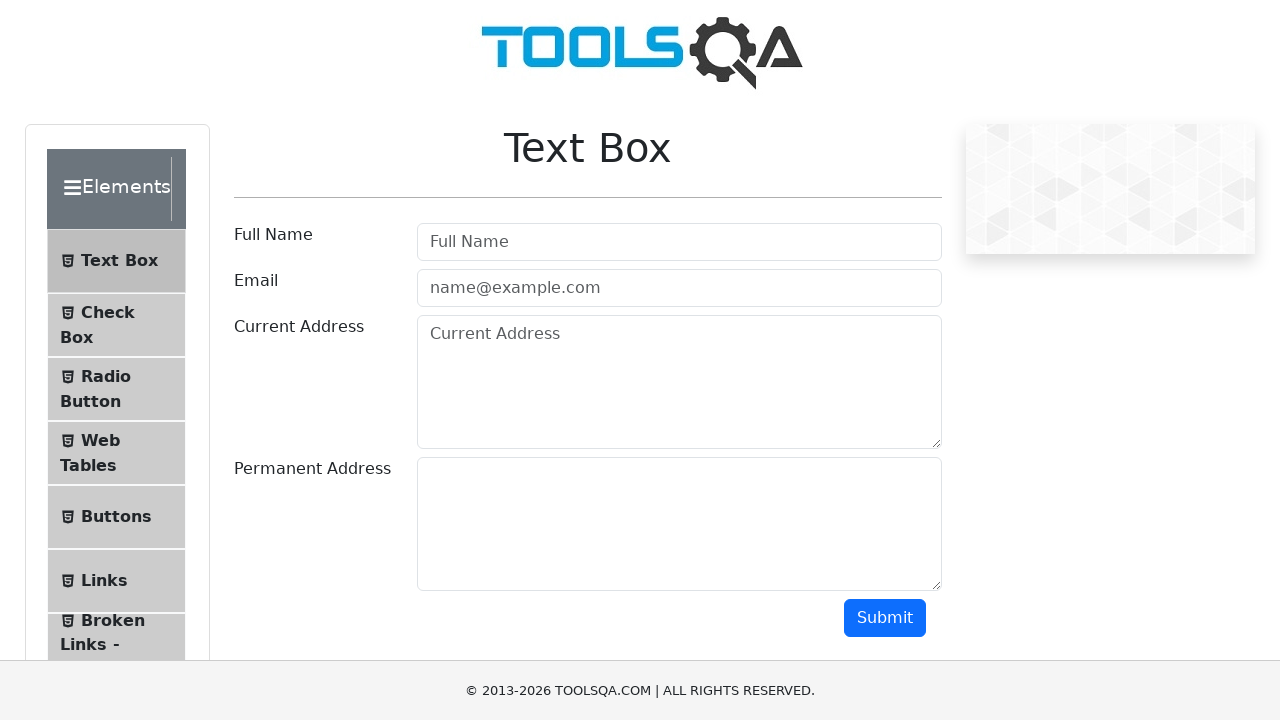

Username field became visible
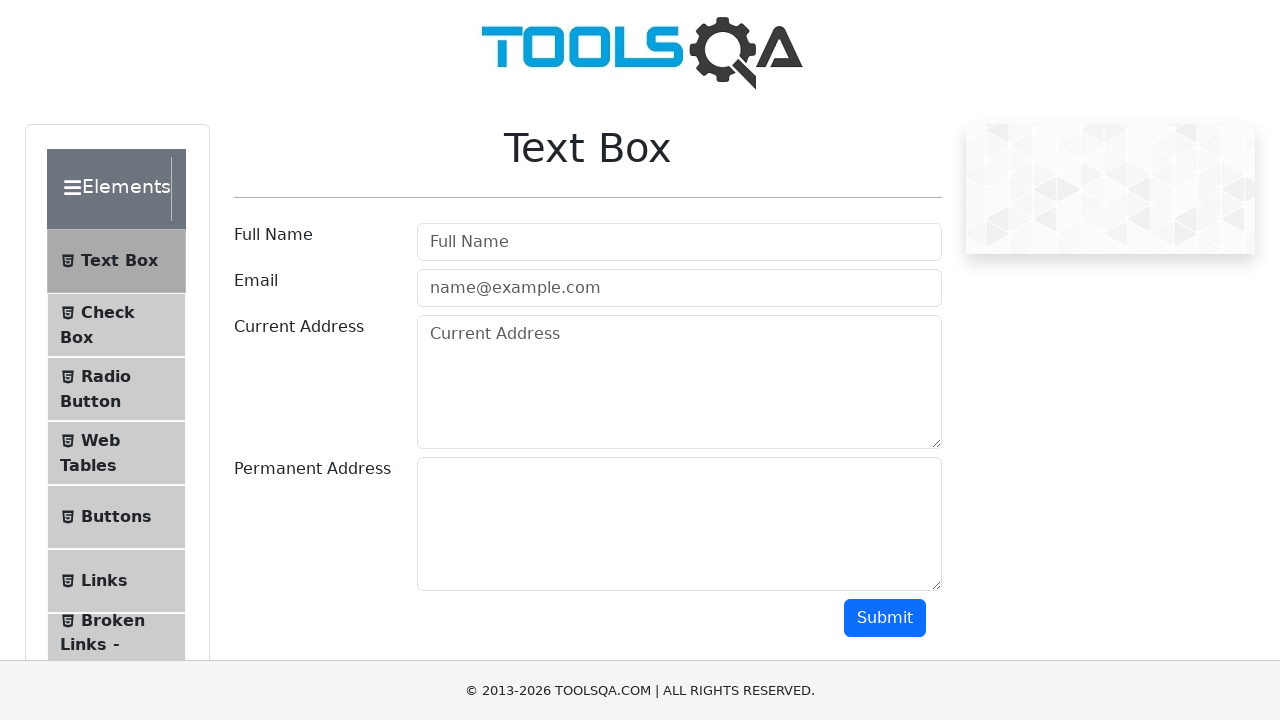

Filled username field with 'Shanto' on #userName
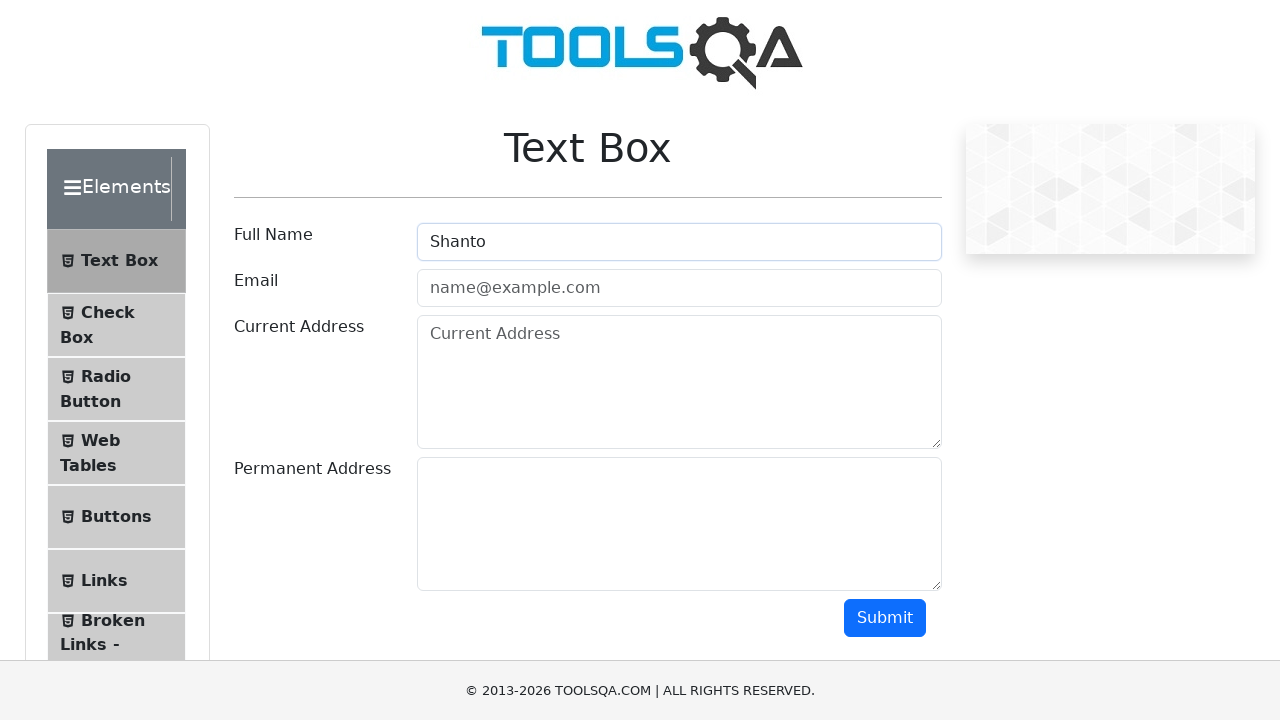

Clicked submit button at (885, 618) on #submit
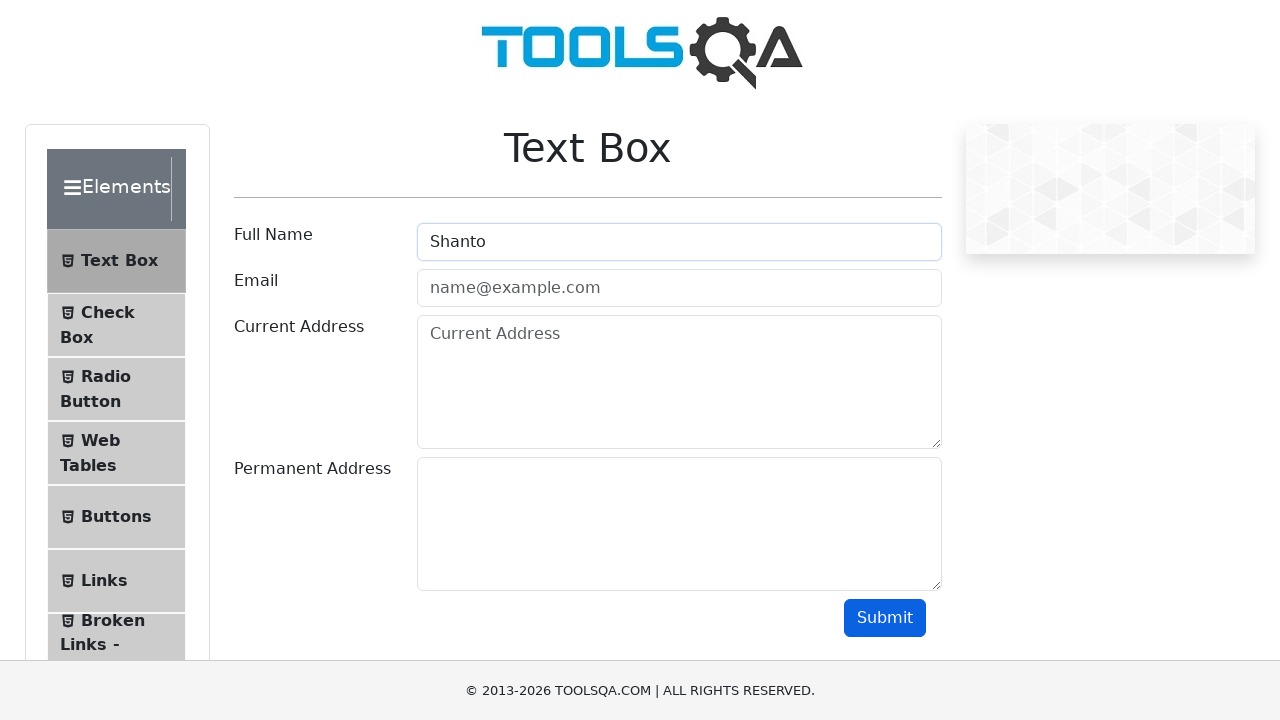

Retrieved output text from name field
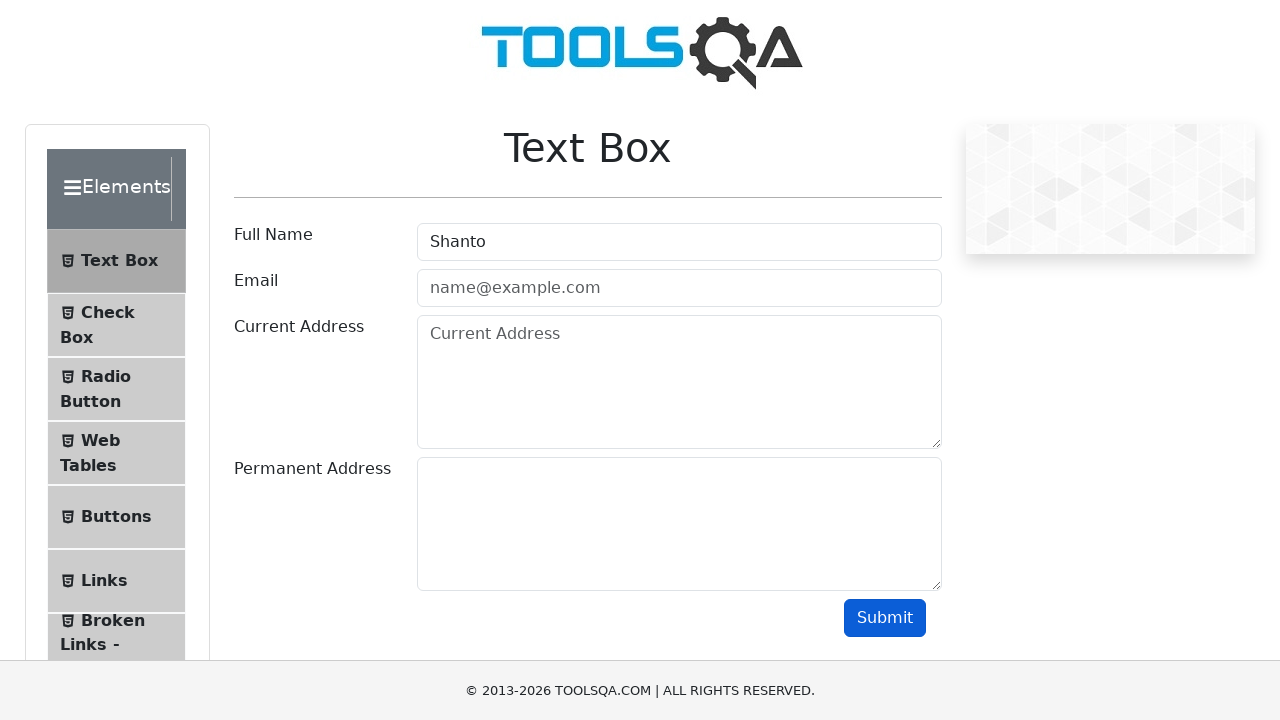

Verified 'Shanto' is present in the form output
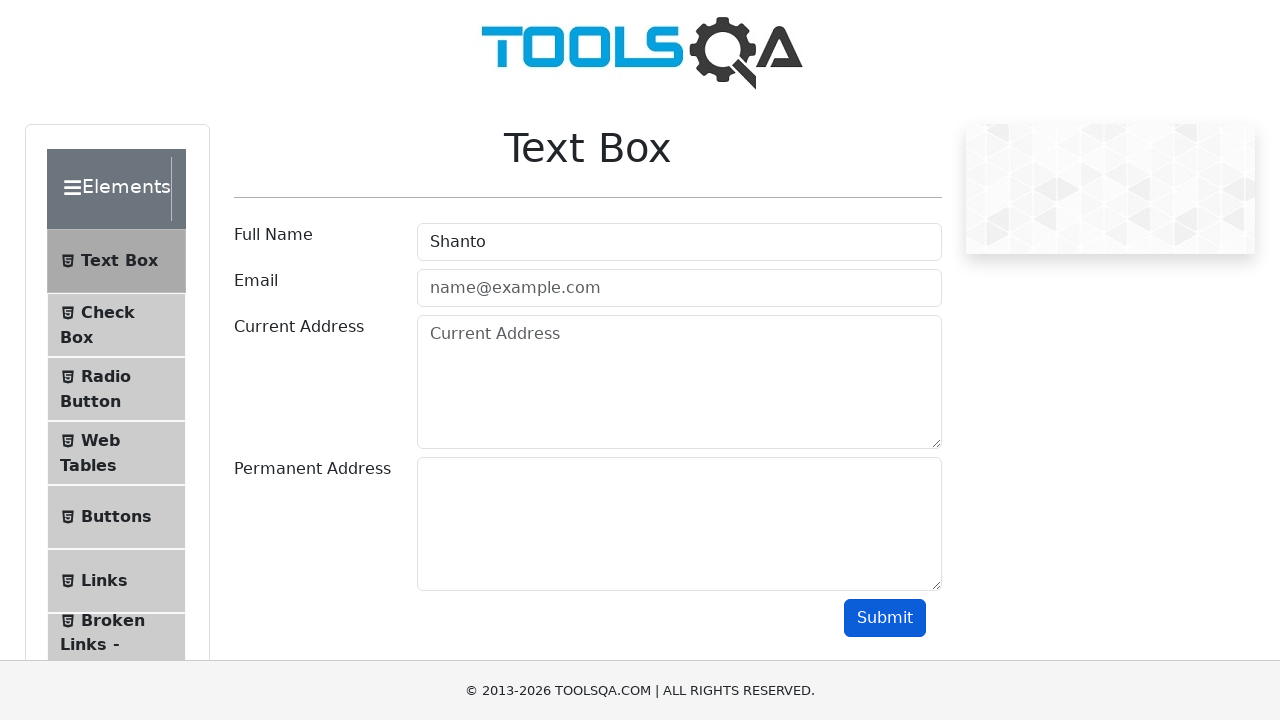

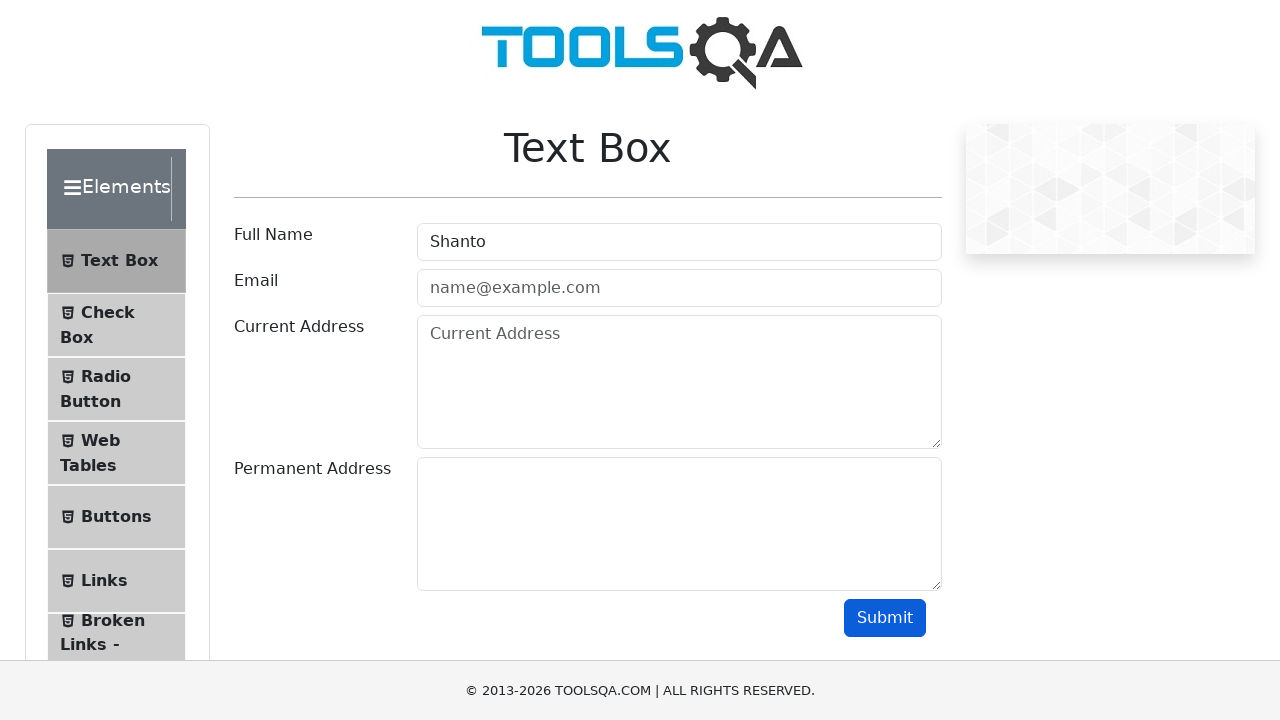